Tests clicking on the 'Widget Factory' link and verifies navigation to the widget page

Starting URL: https://jqueryui.com/droppable/

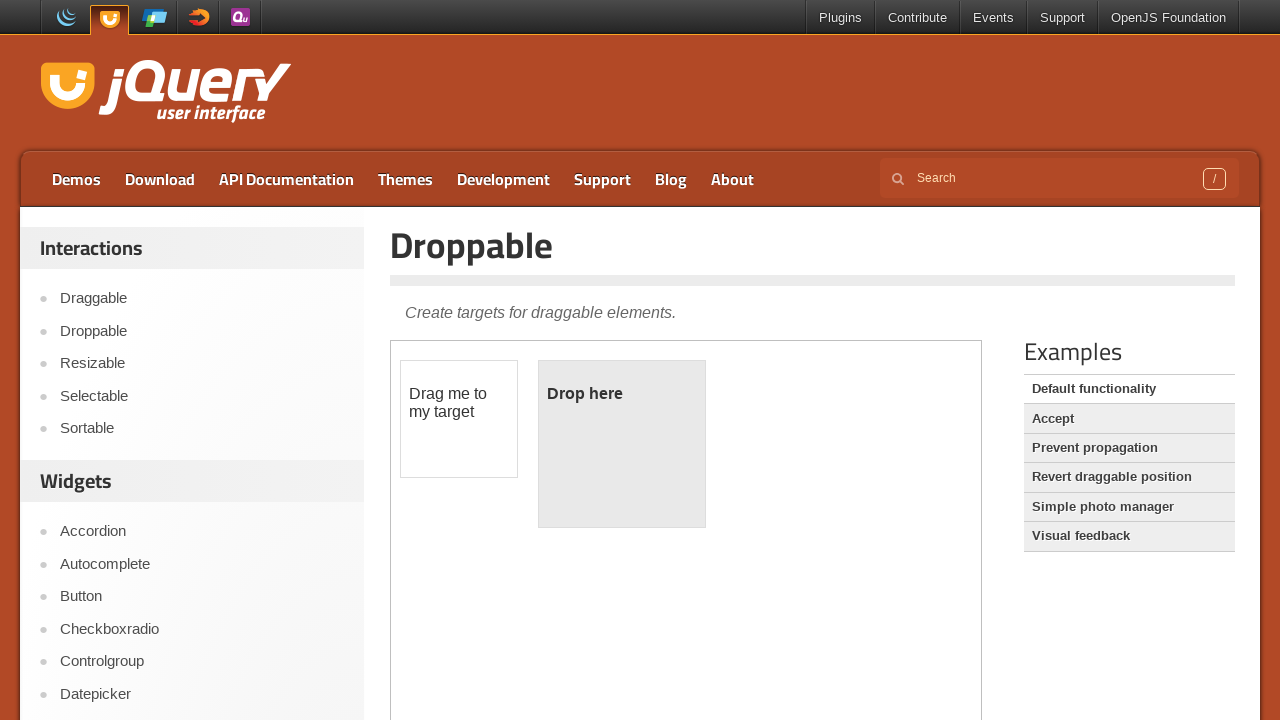

Located 'Widget Factory' element
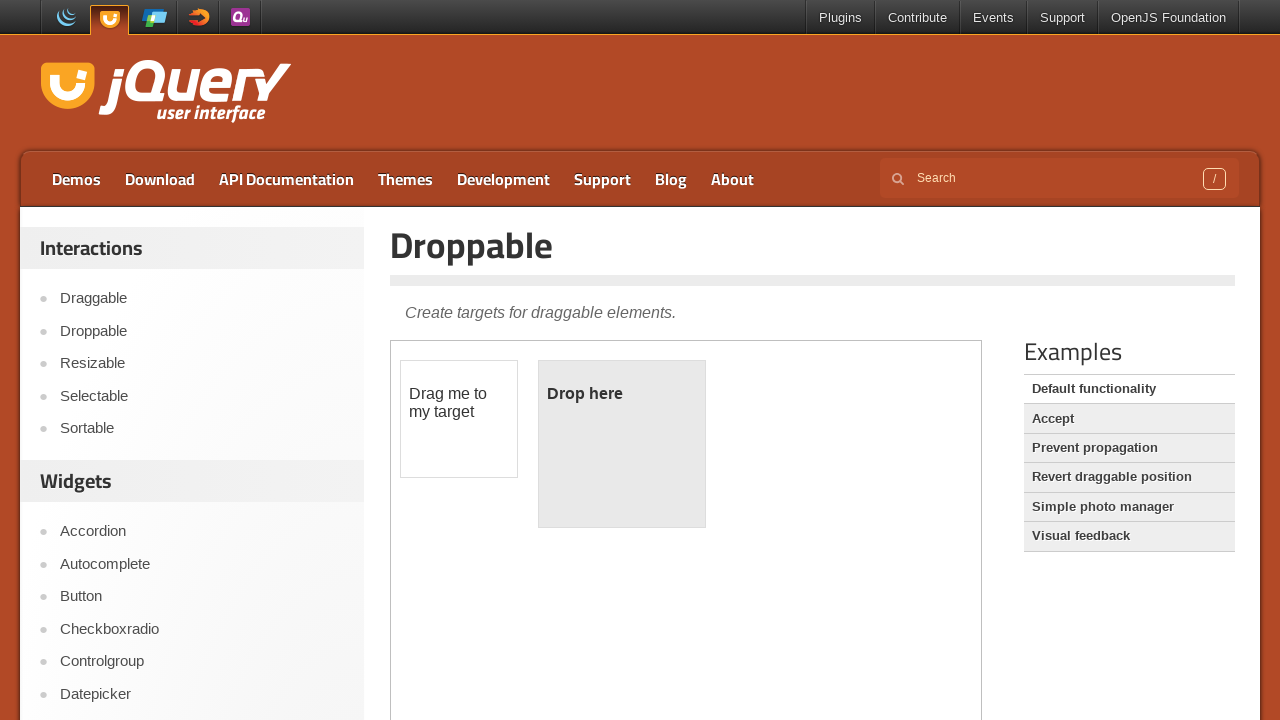

Clicked 'Widget Factory' link at (202, 361) on xpath=//*[text()='Widget Factory']
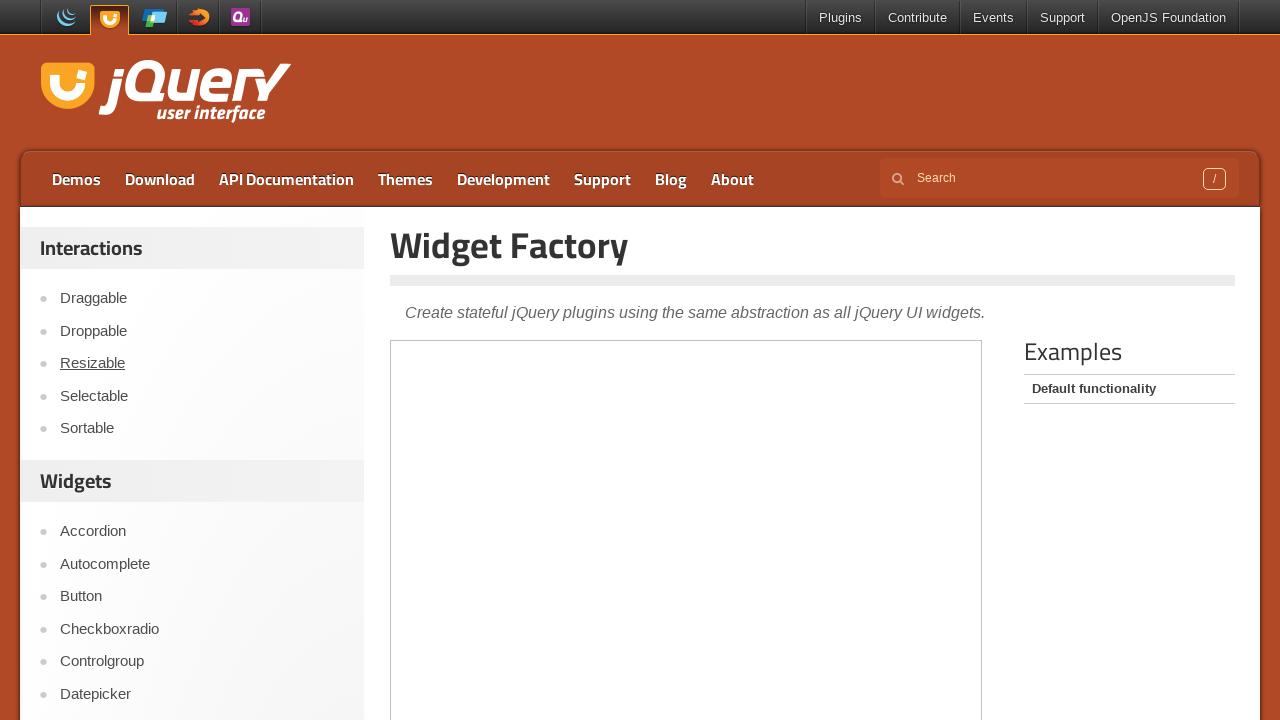

Navigation to widget page completed
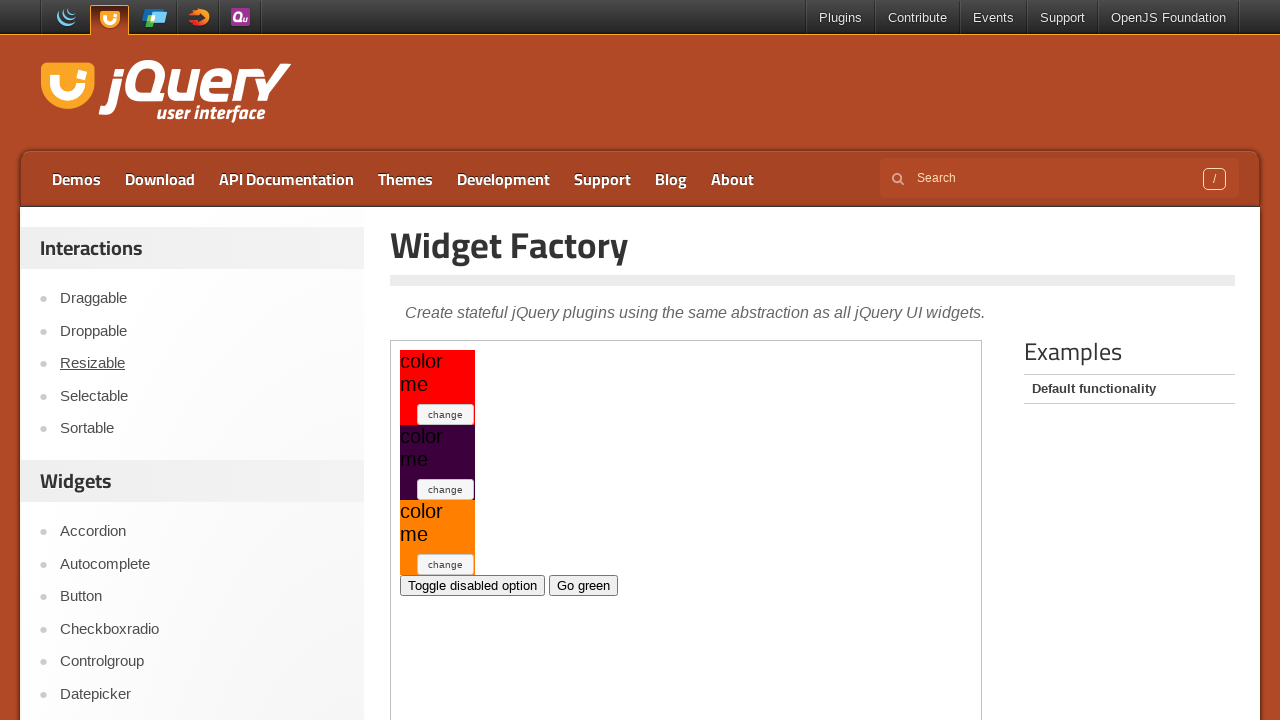

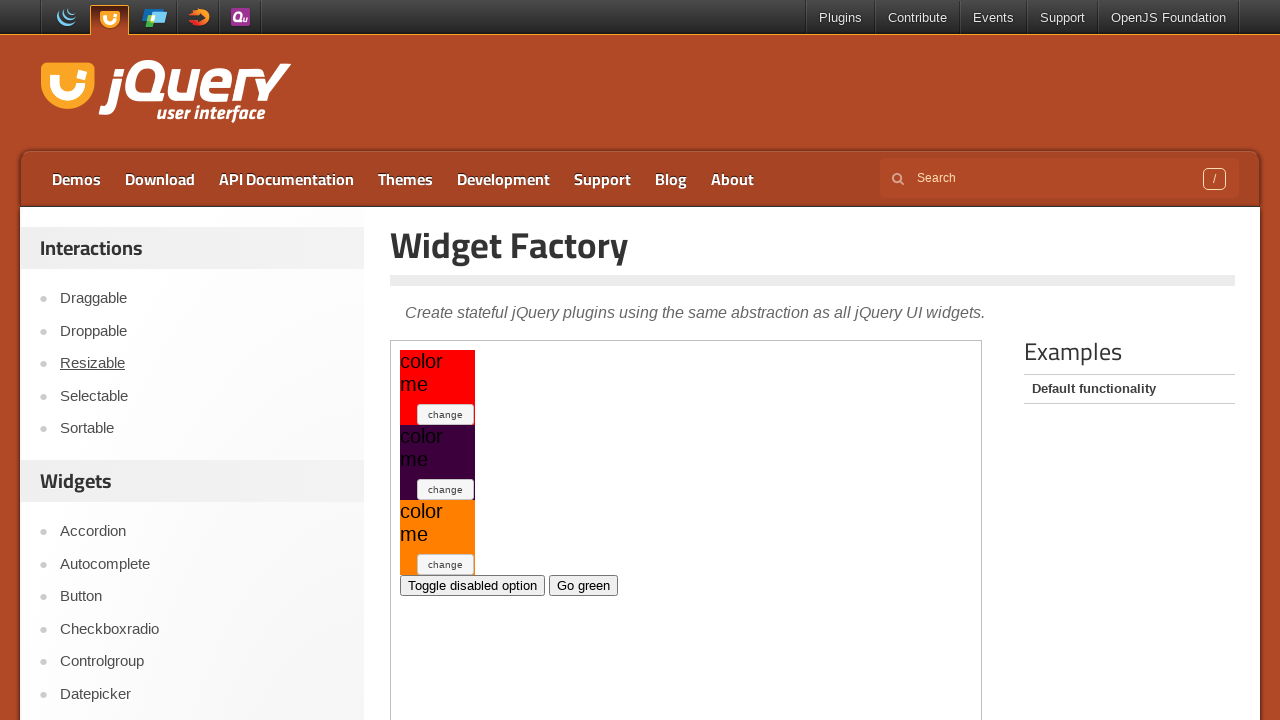